Tests registration validation by submitting form with excessively long name and verifying user stays on registration page

Starting URL: http://lesse.com.br/tools/pmst_rp2/authentication/register/

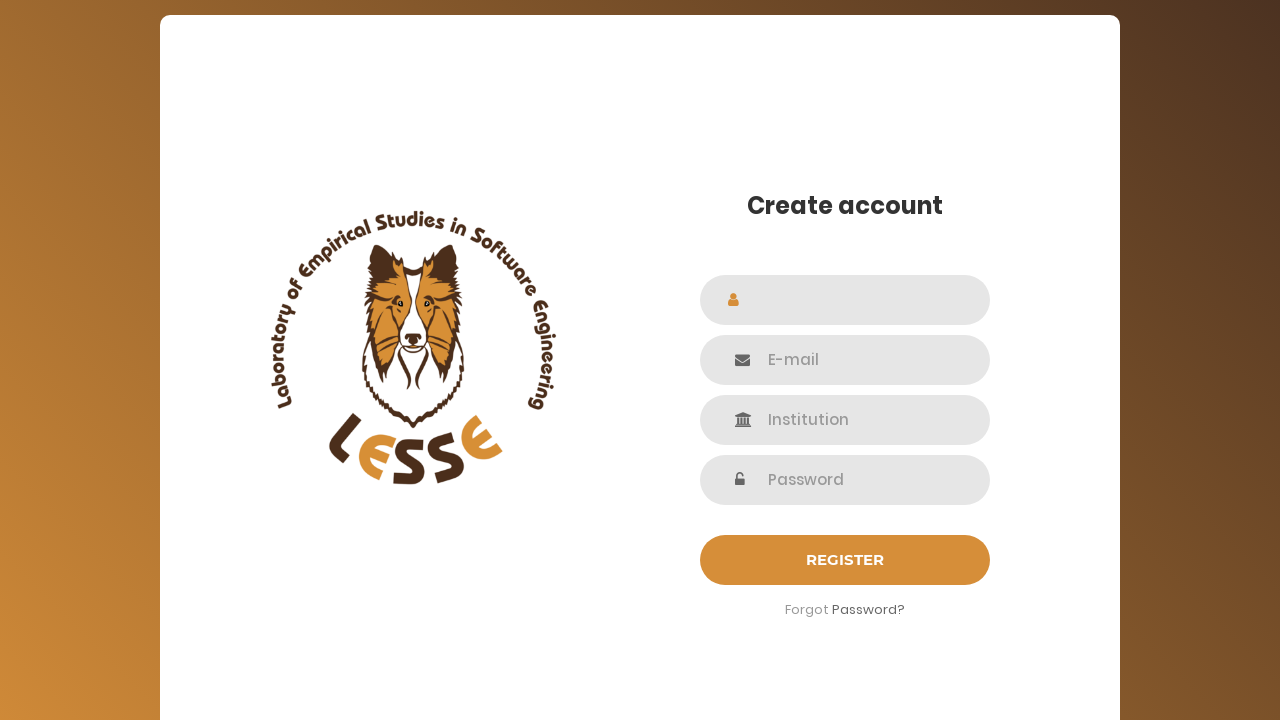

Waited for name field to be visible
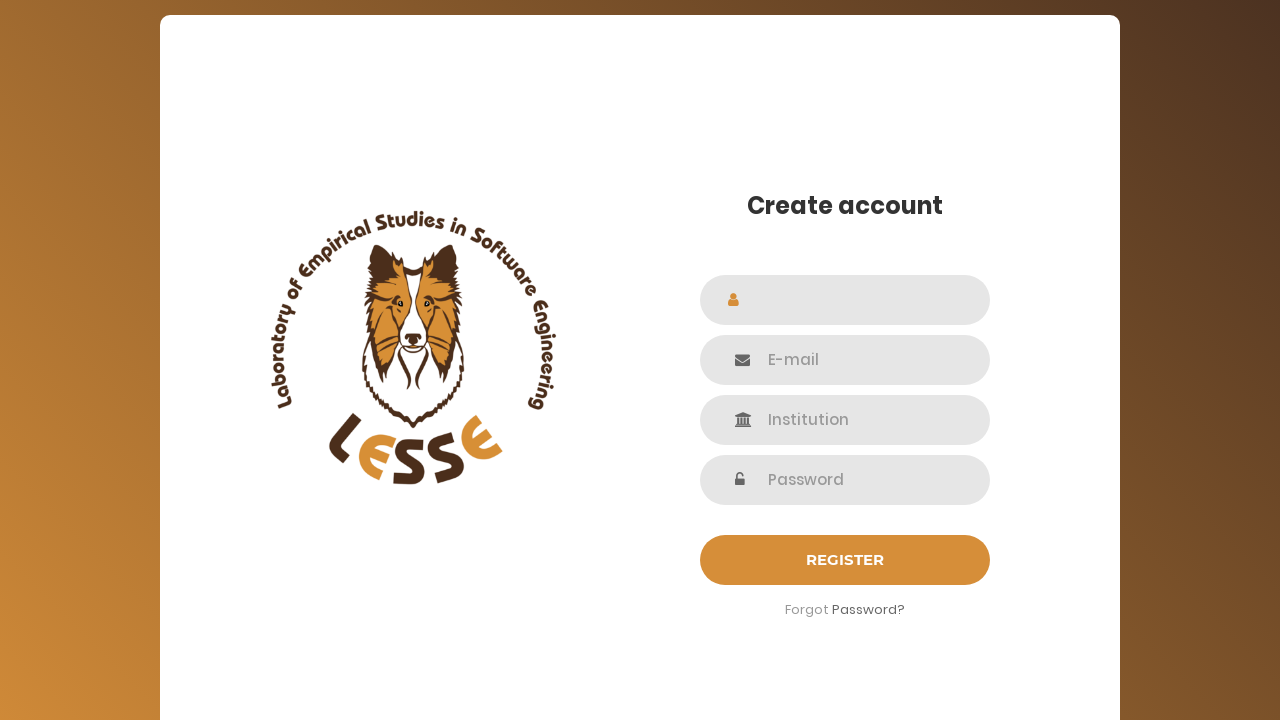

Filled name field with 500 character string to test validation on #name
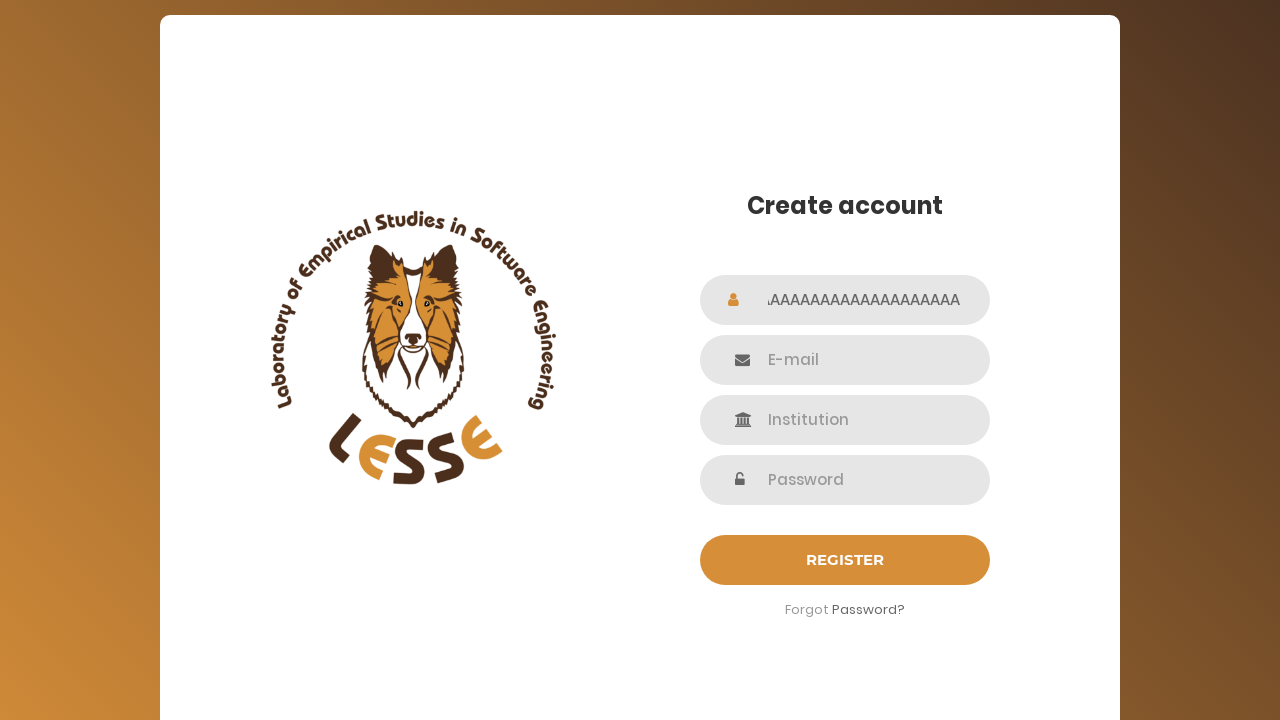

Filled email field with longname_user@example.com on #email
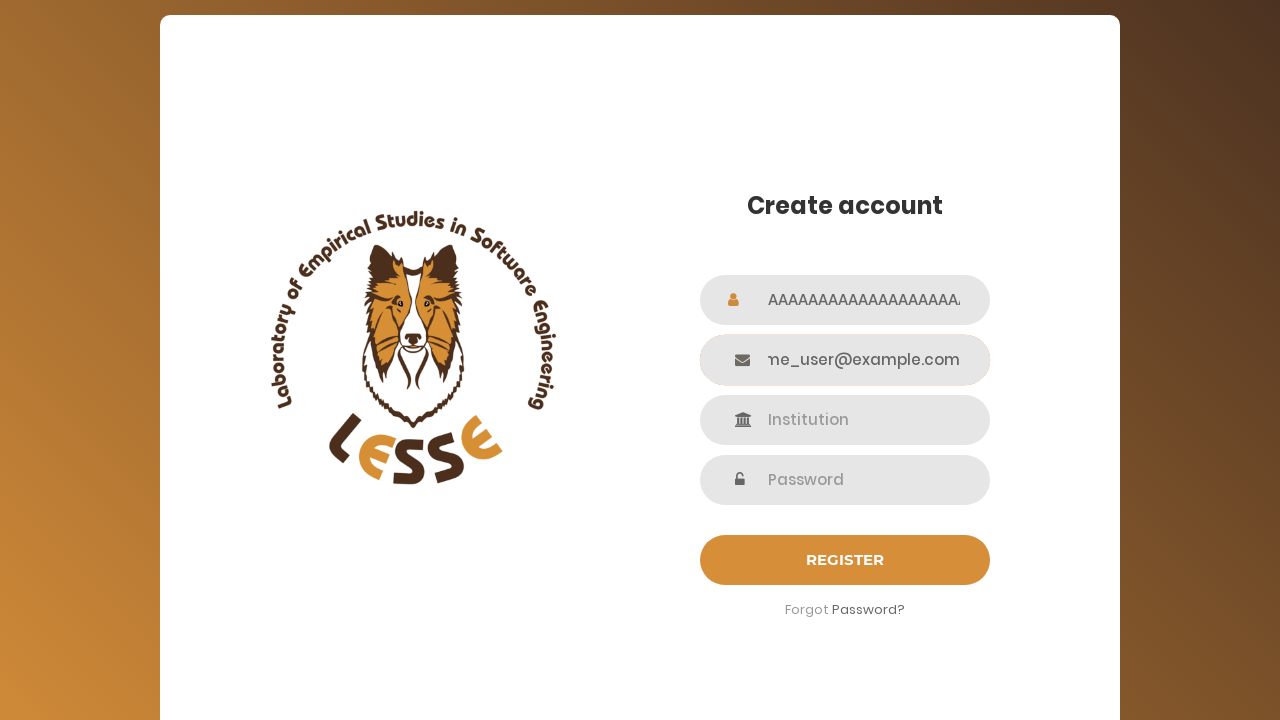

Filled institution field with 'Research Institute' on #institution
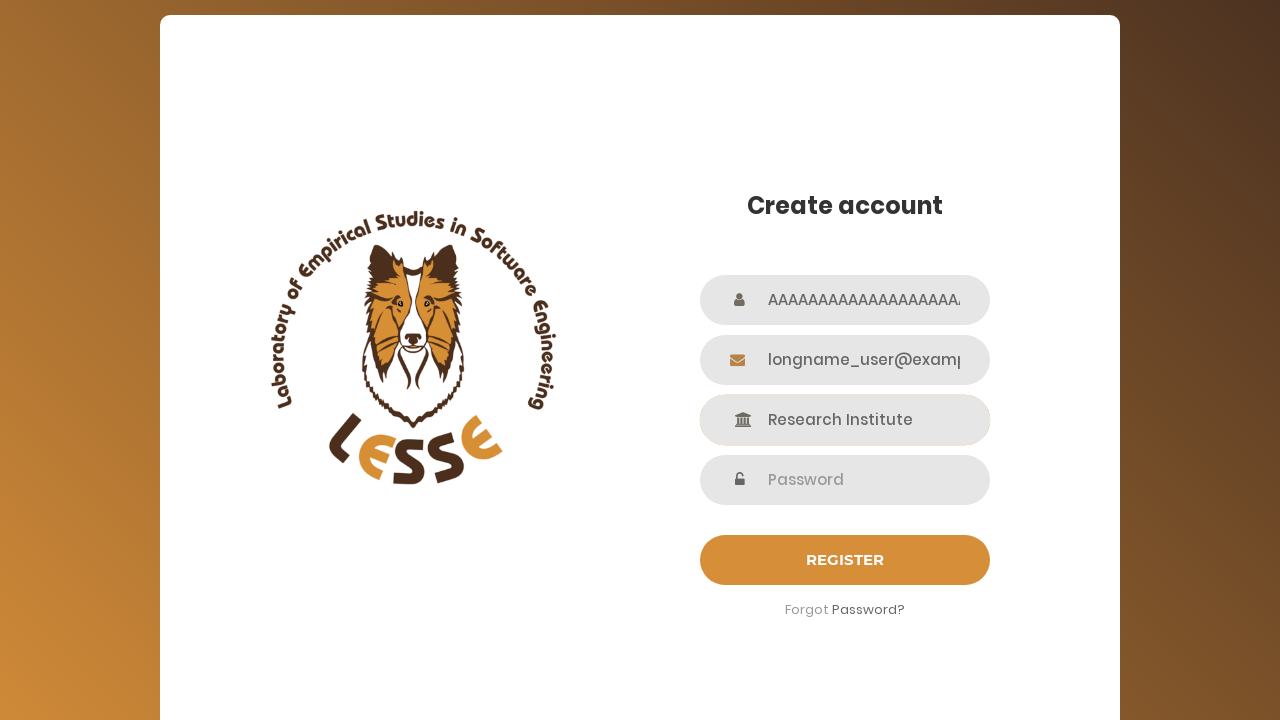

Filled password field with ValidPass123 on input[name='password']
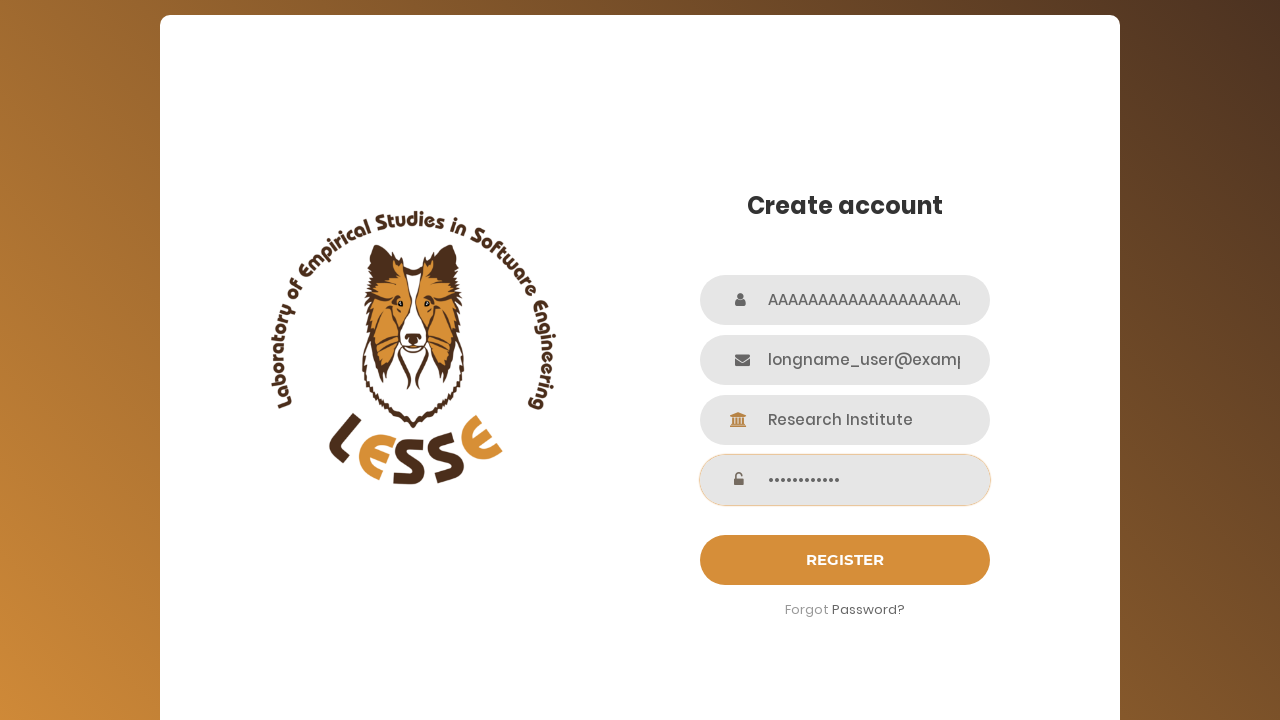

Clicked submit button to attempt registration with excessive name length at (845, 560) on #login-submit
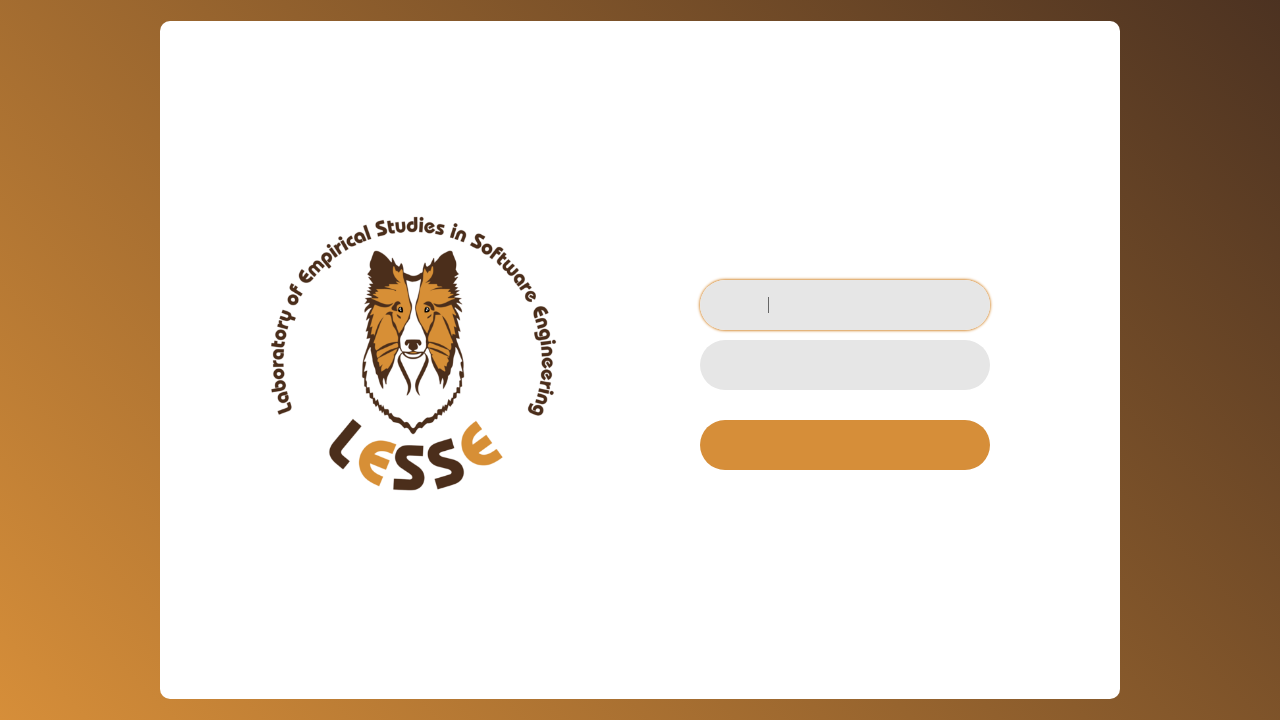

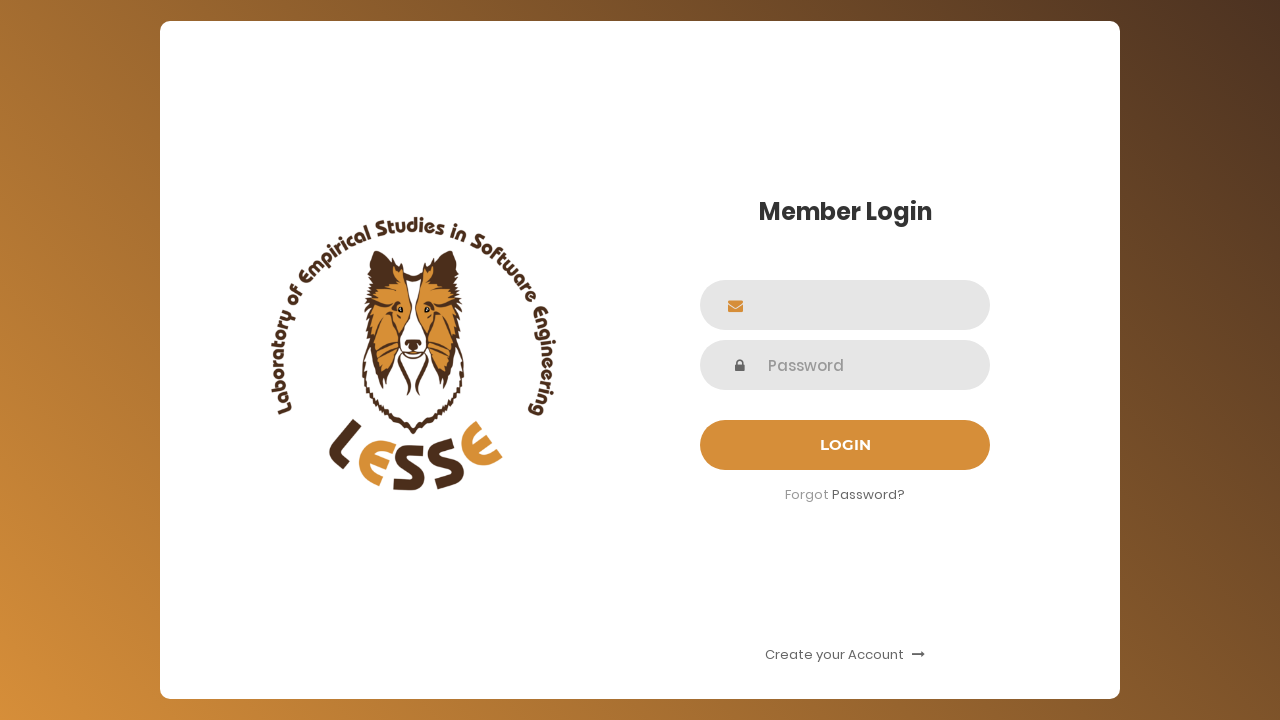